Tests mobile portrait responsiveness by loading the site with iPhone viewport dimensions and verifying the h1 element is visible

Starting URL: https://www.stellarspeak.online

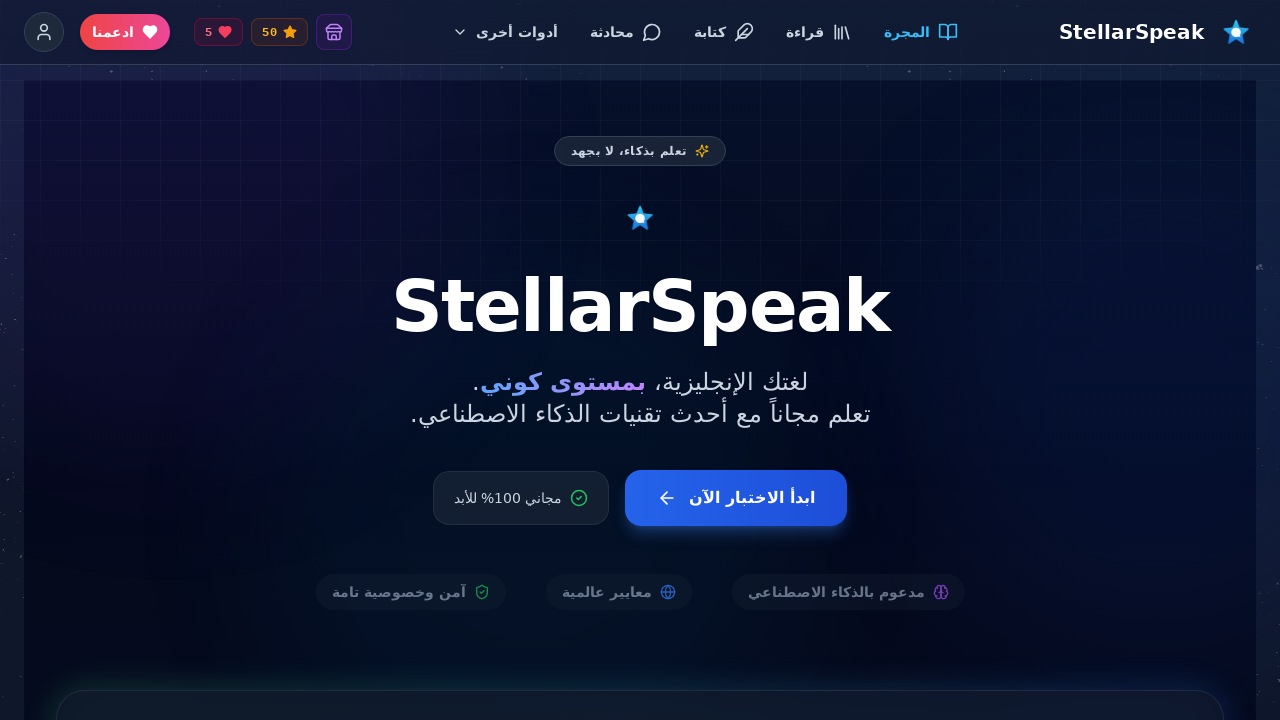

Set viewport to iPhone portrait dimensions (375x667)
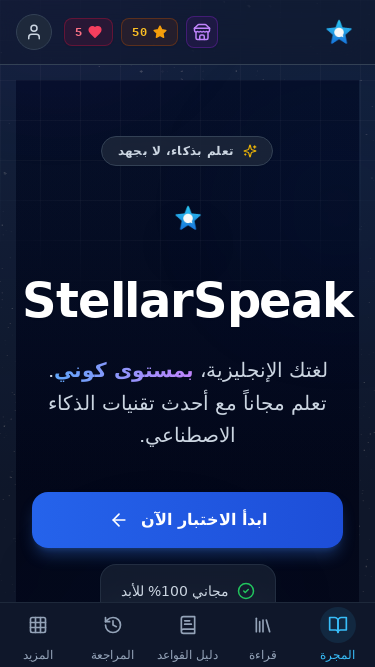

Navigated to https://www.stellarspeak.online
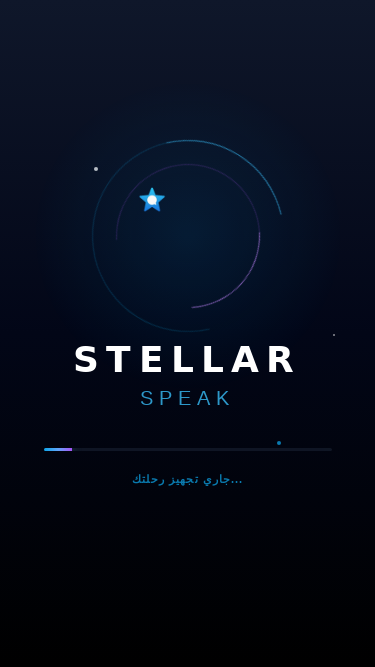

h1 element became visible on mobile portrait view
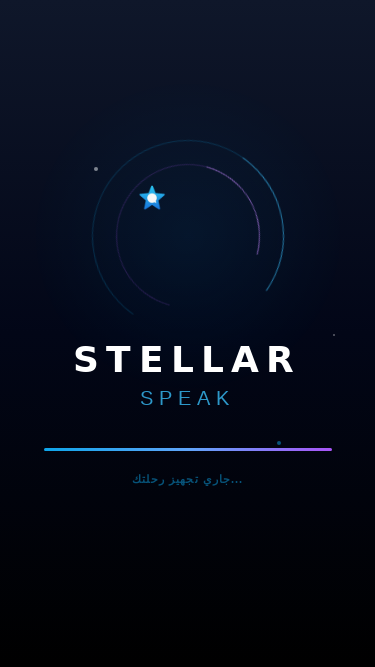

Mobile portrait responsiveness test passed
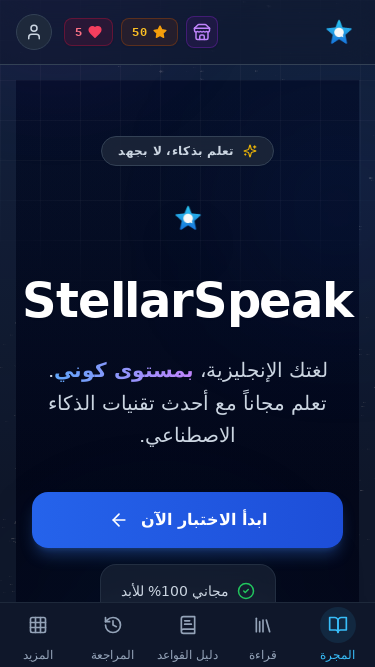

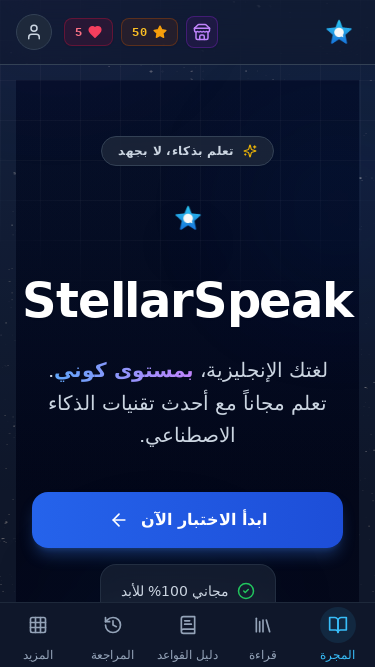